Tests a registration form by filling out personal information fields including name, address, email, phone, gender, hobbies, skills dropdown, year dropdown, and password fields, then submits the form.

Starting URL: https://demo.automationtesting.in/Register.html

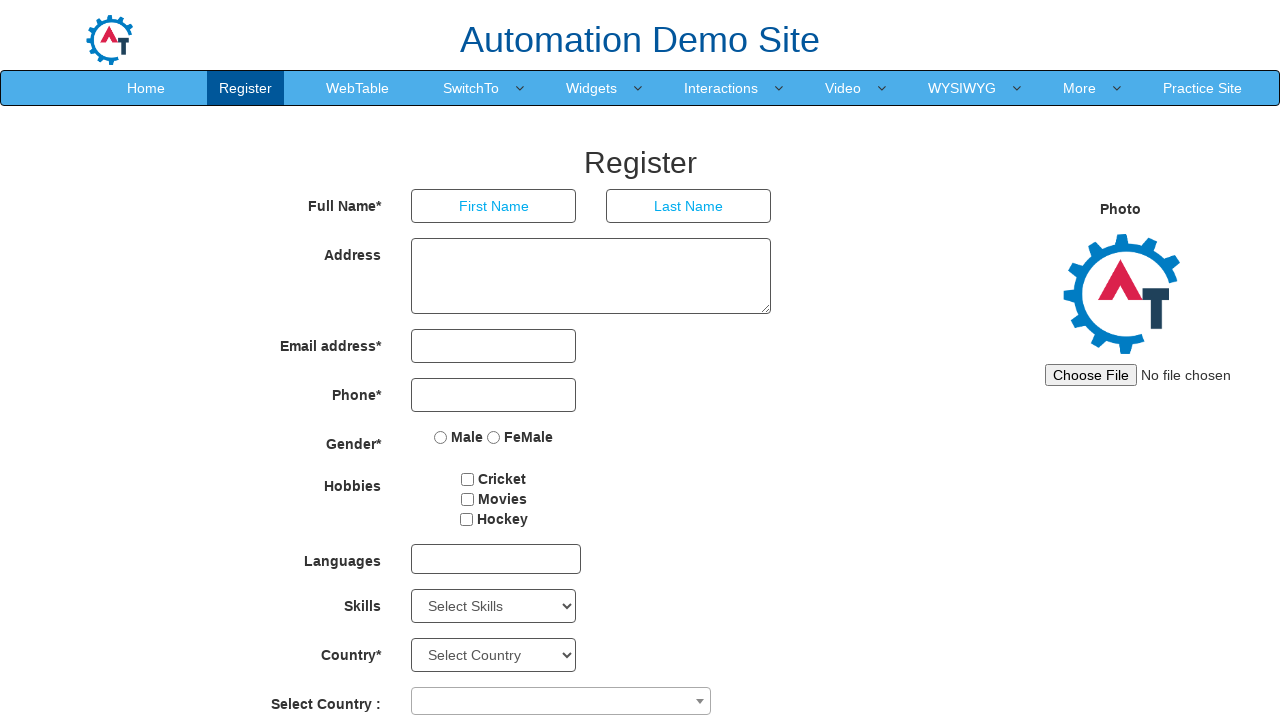

Filled first name field with 'Rahul' on input[placeholder='First Name']
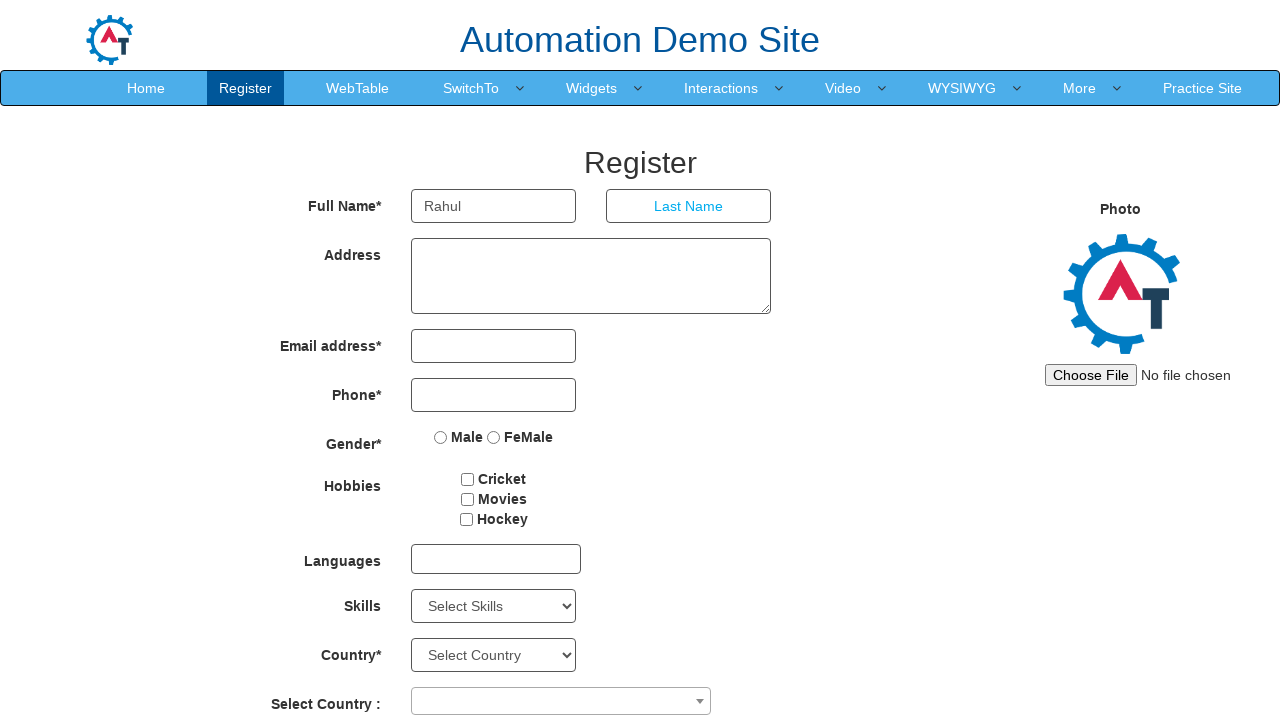

Filled last name field with 'Sharma' on input[placeholder='Last Name']
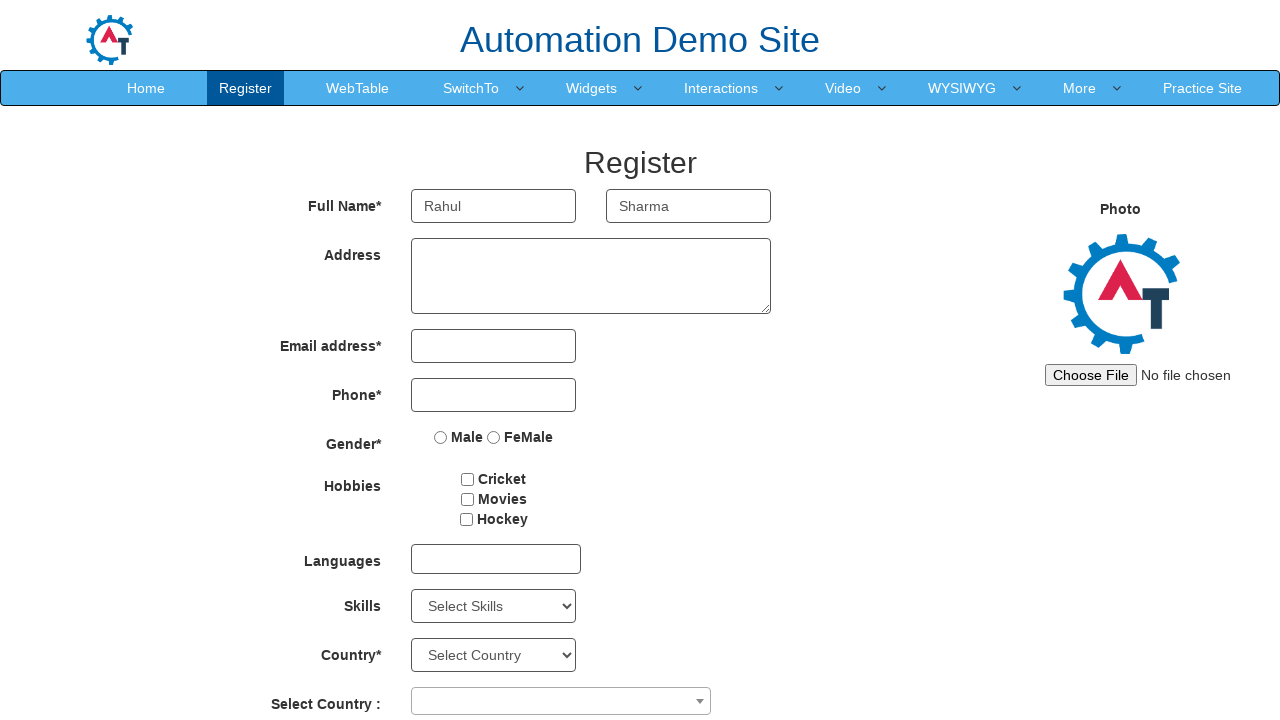

Filled address field with 'Mumbai Maharashtra India' on textarea[rows='3']
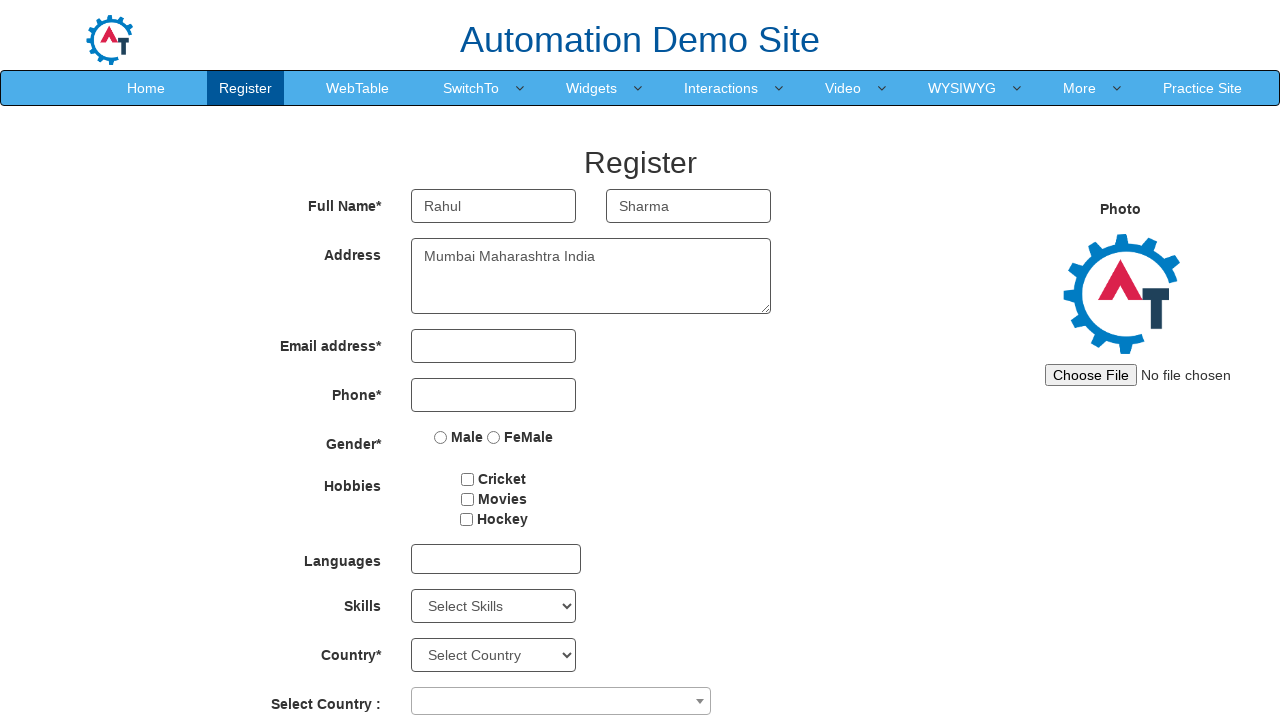

Filled email field with 'rahul.sharma@example.com' on input[type='email']
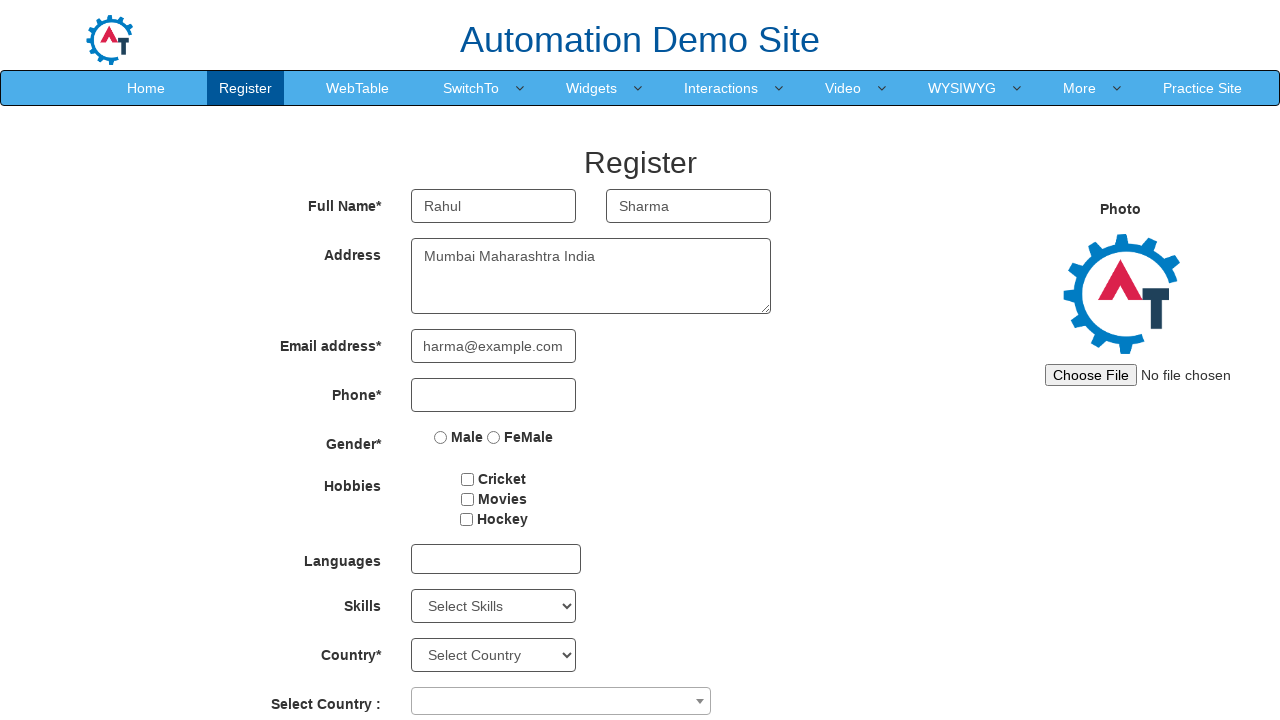

Filled phone number field with '9876543210' on input[type='tel']
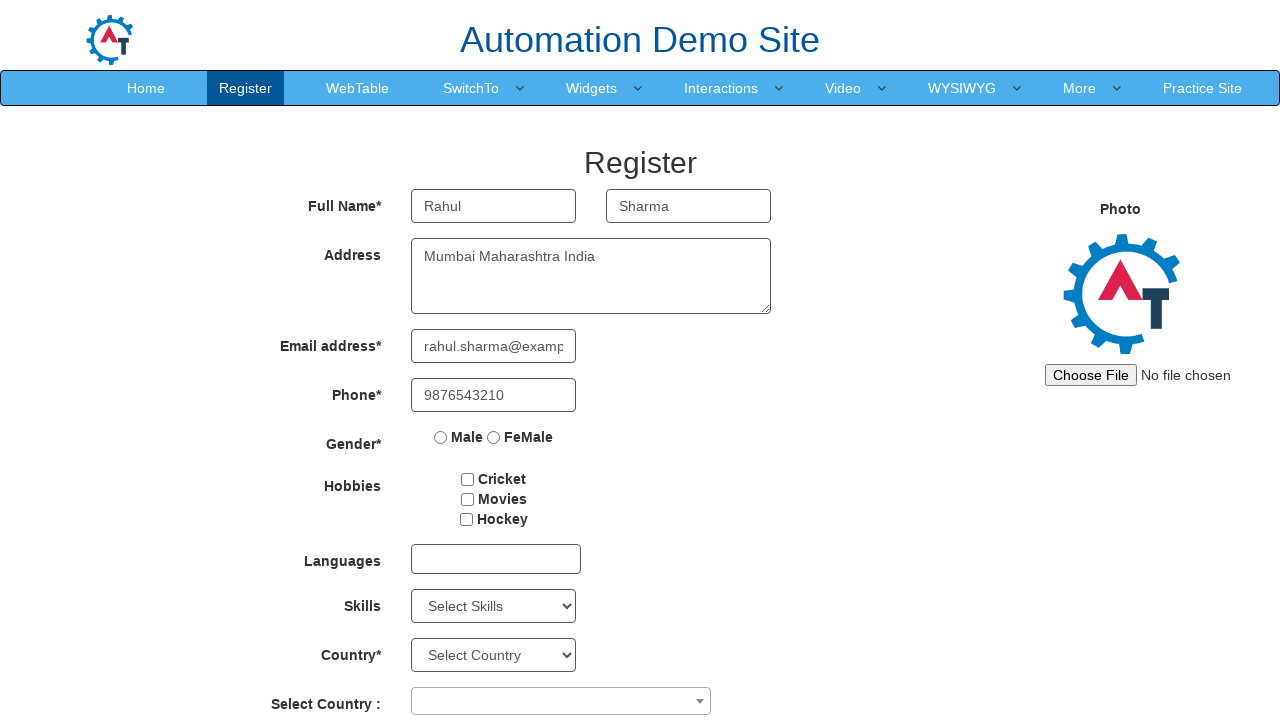

Selected Male gender option at (441, 437) on input[value='Male']
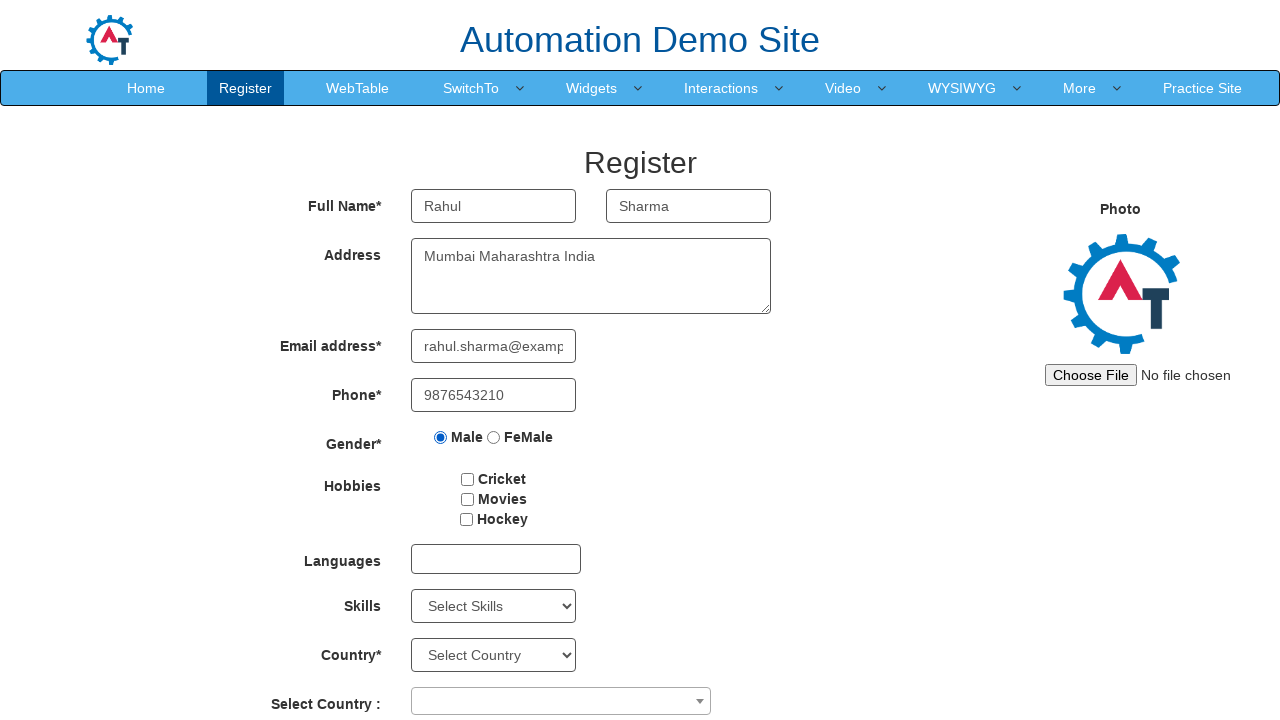

Selected Cricket hobby checkbox at (468, 479) on input[value='Cricket']
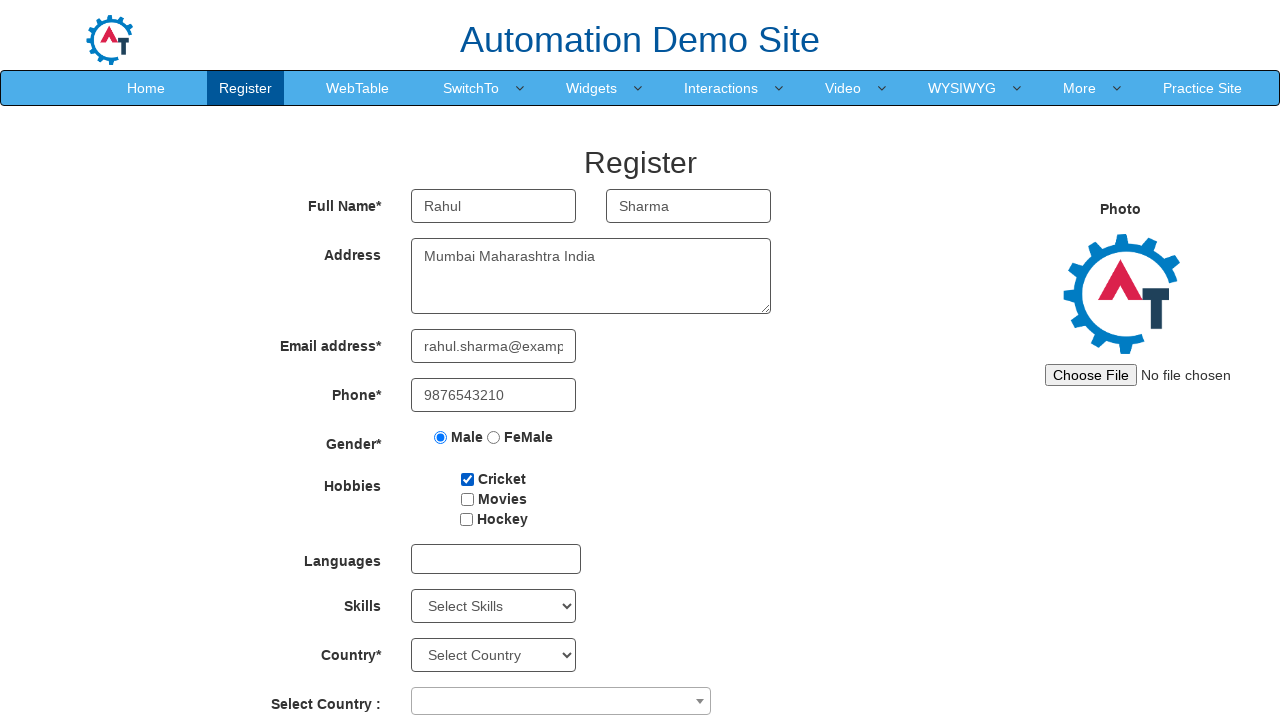

Selected 'Java' from Skills dropdown on select#Skills
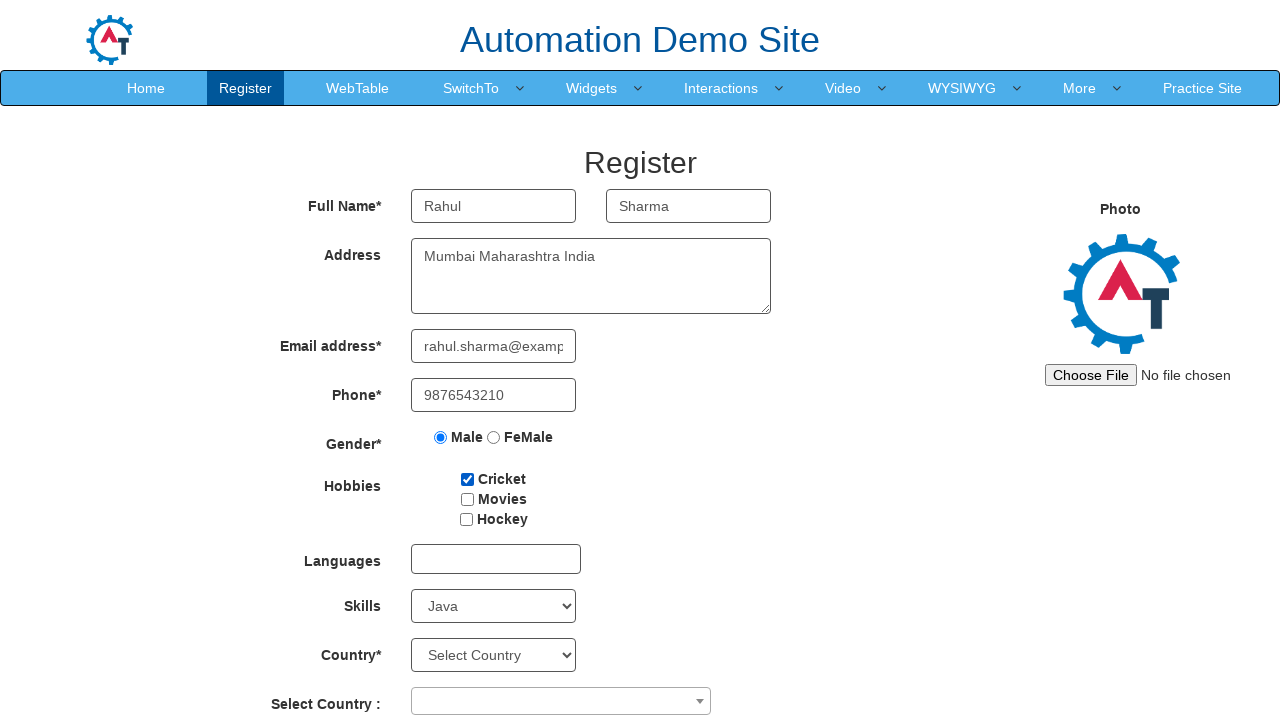

Selected '1990' from year dropdown on select[ng-model='yearbox']
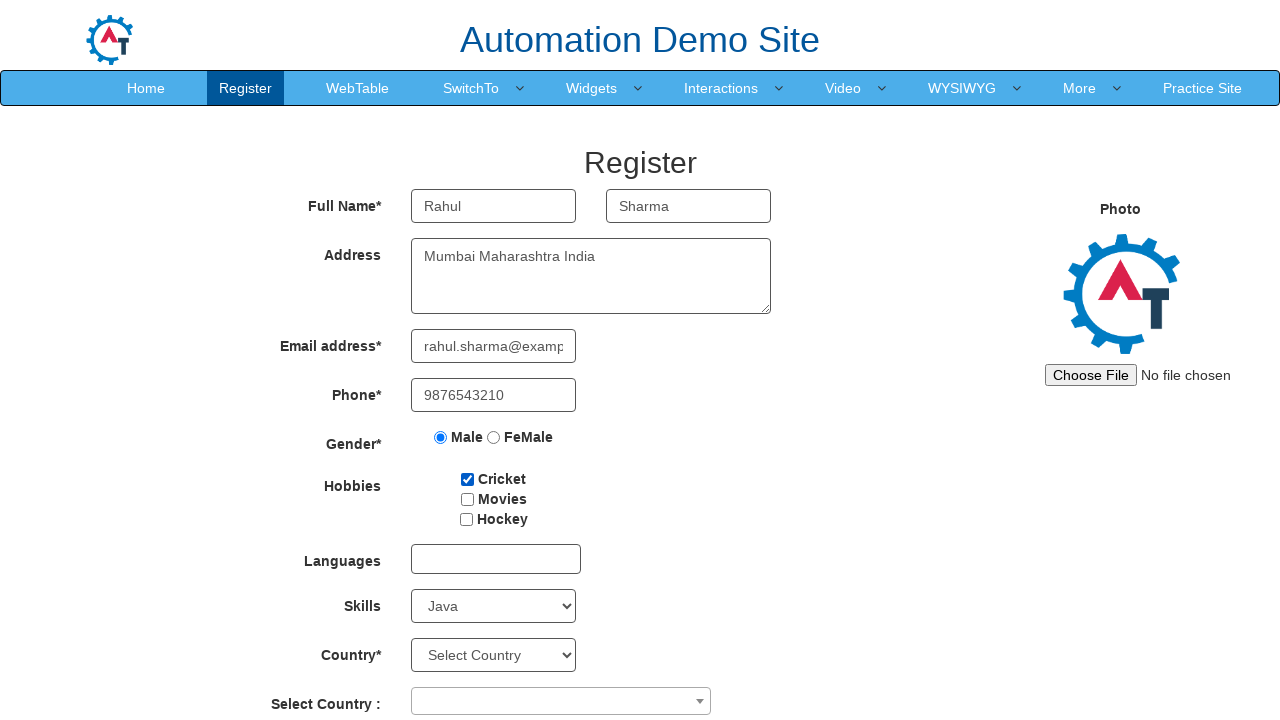

Filled password field with 'SecurePass123' on input#firstpassword
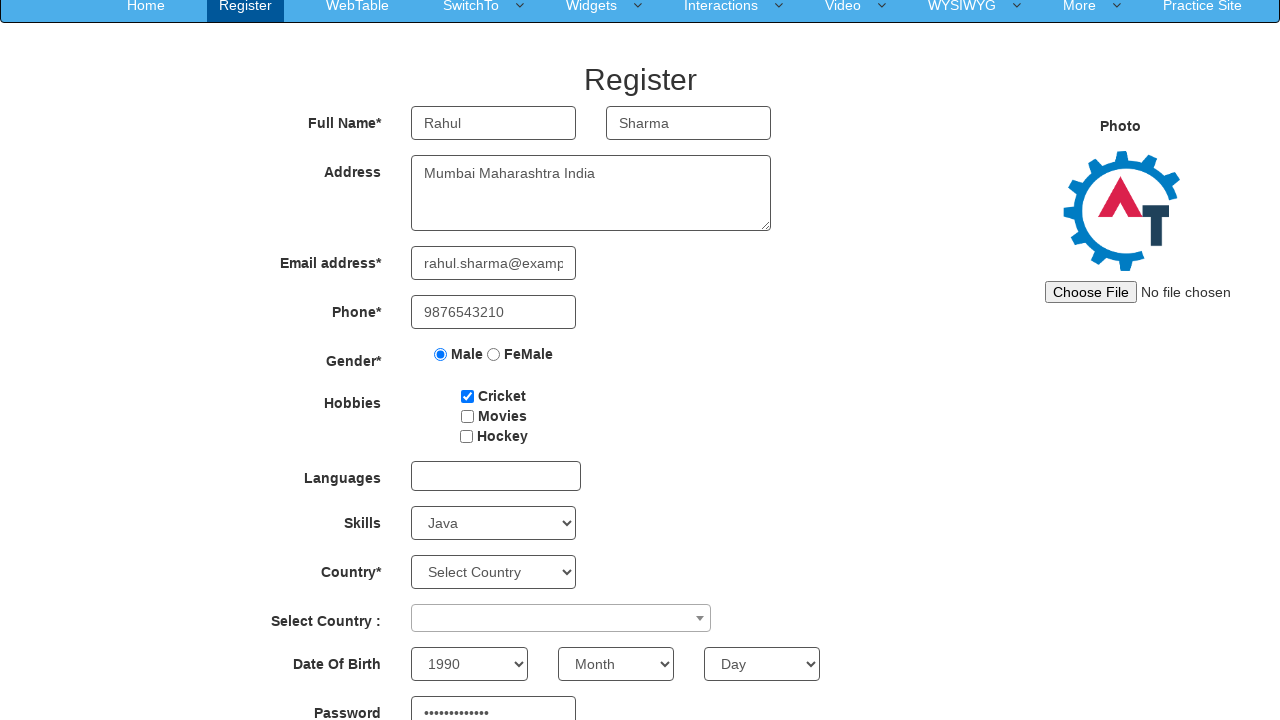

Filled confirm password field with 'SecurePass123' on input#secondpassword
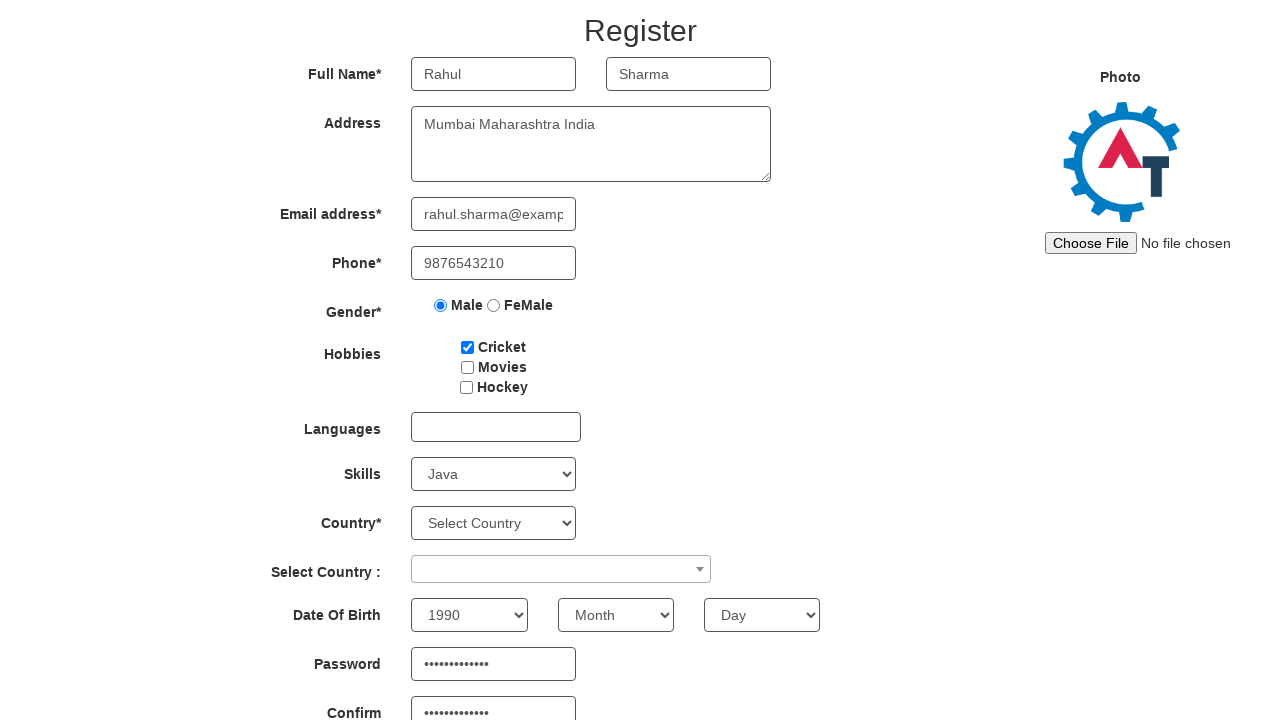

Clicked submit button to register at (572, 623) on button#submitbtn
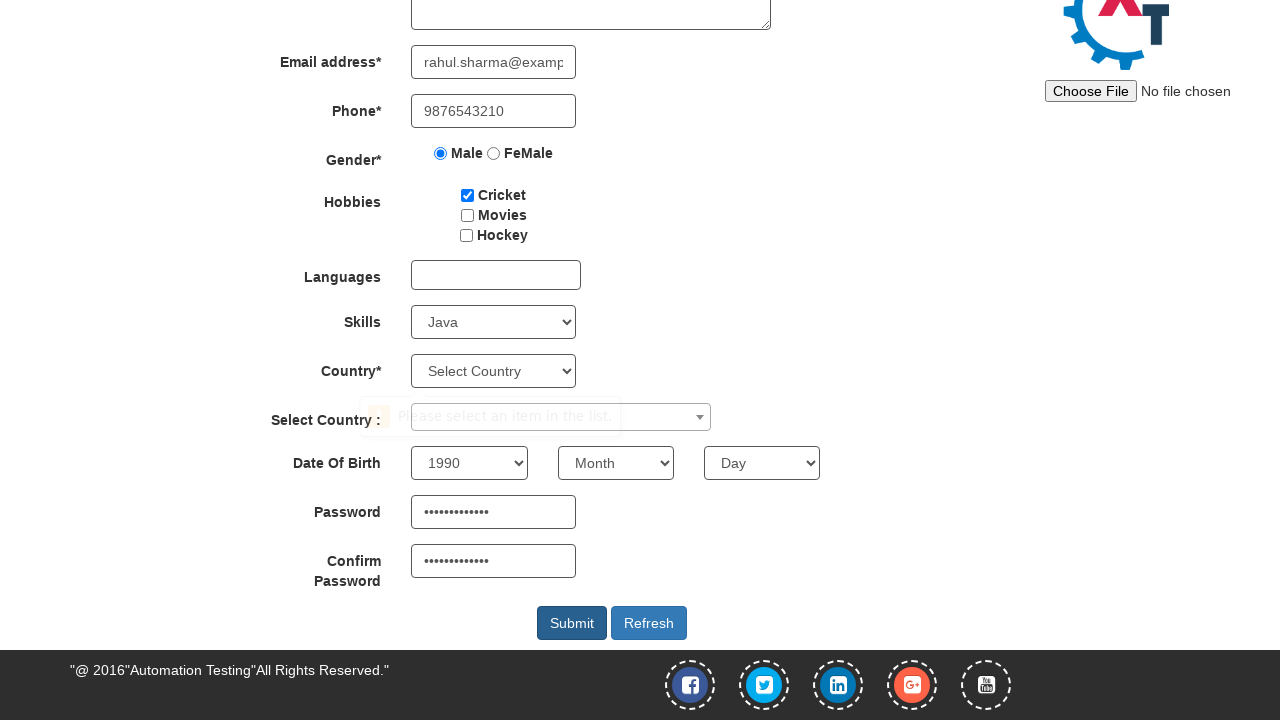

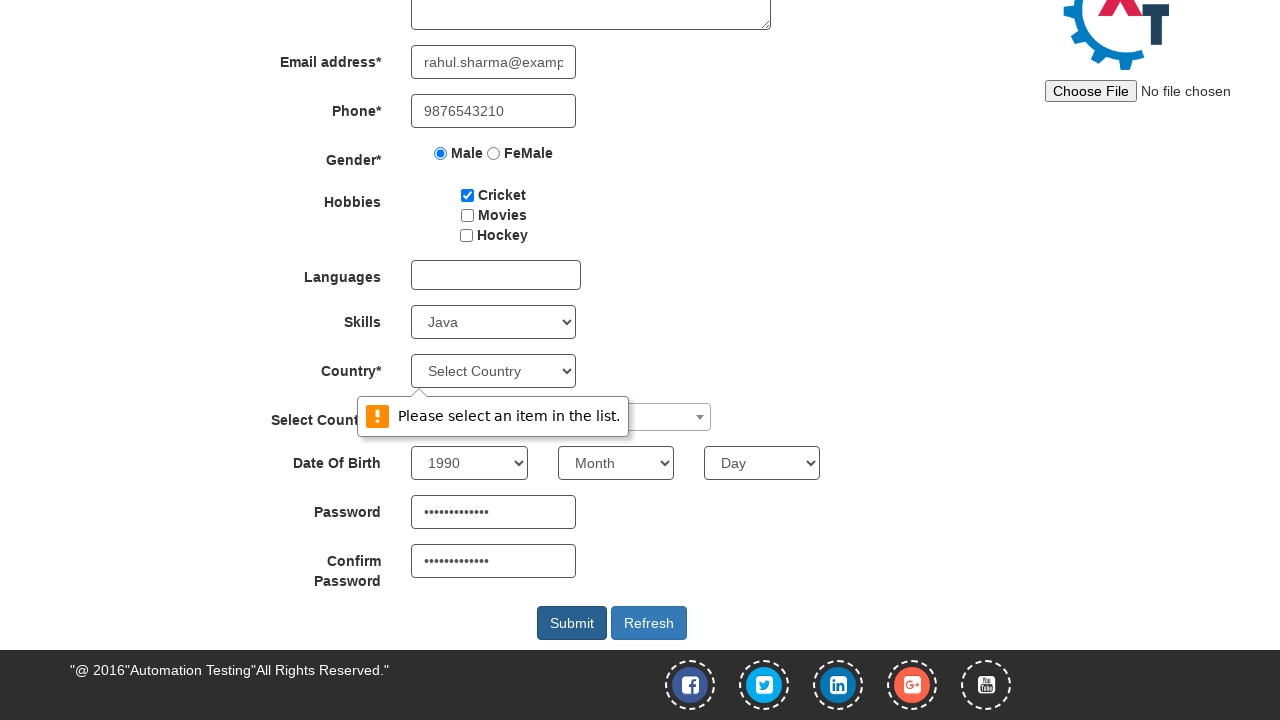